Tests dynamic controls functionality by interacting with a checkbox element, clicking a remove button to remove it, then clicking an add button to restore it.

Starting URL: https://the-internet.herokuapp.com/dynamic_controls

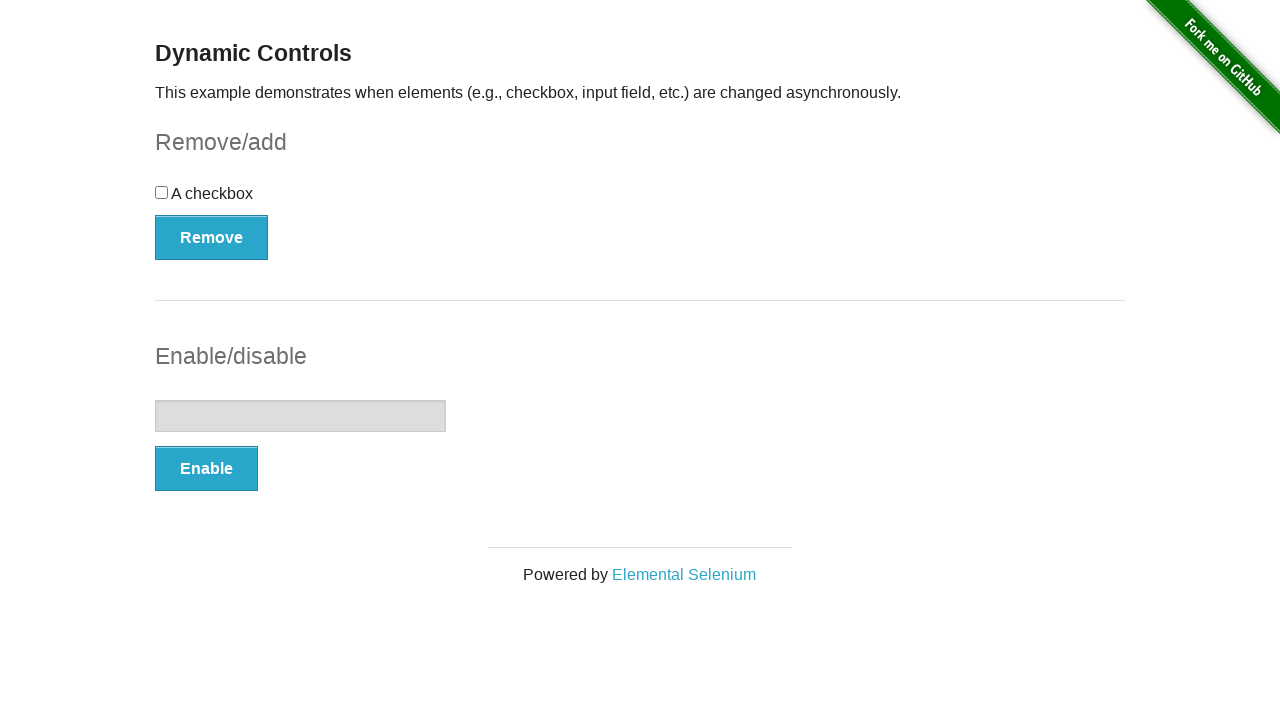

Clicked the checkbox element at (640, 200) on #checkbox
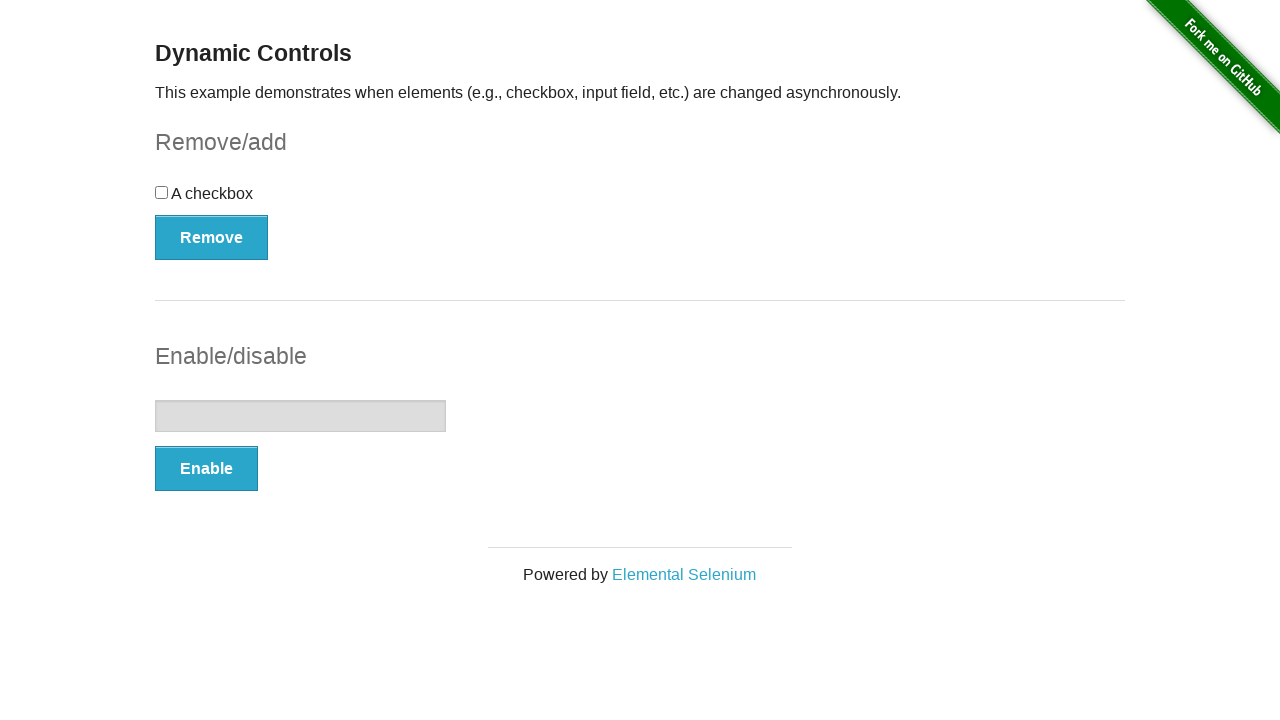

Clicked the Remove button to delete the checkbox at (212, 237) on #checkbox-example > button
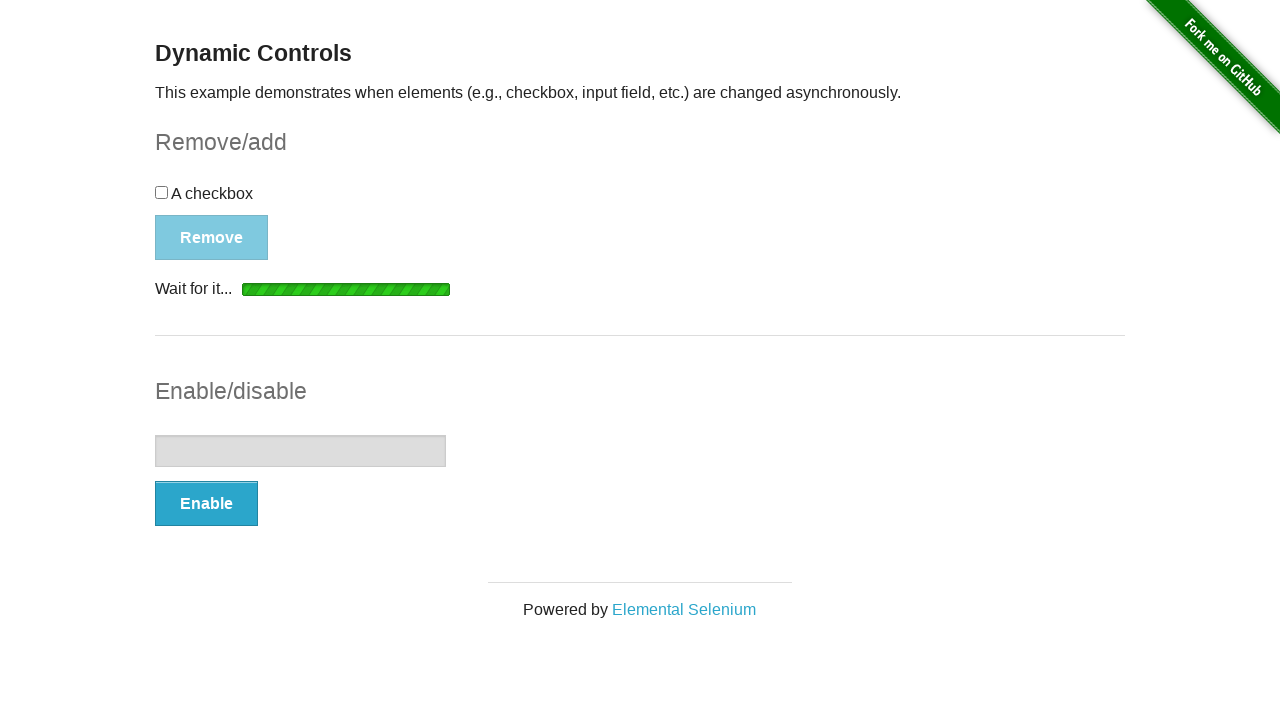

Checkbox removal completed - 'It's gone!' message appeared
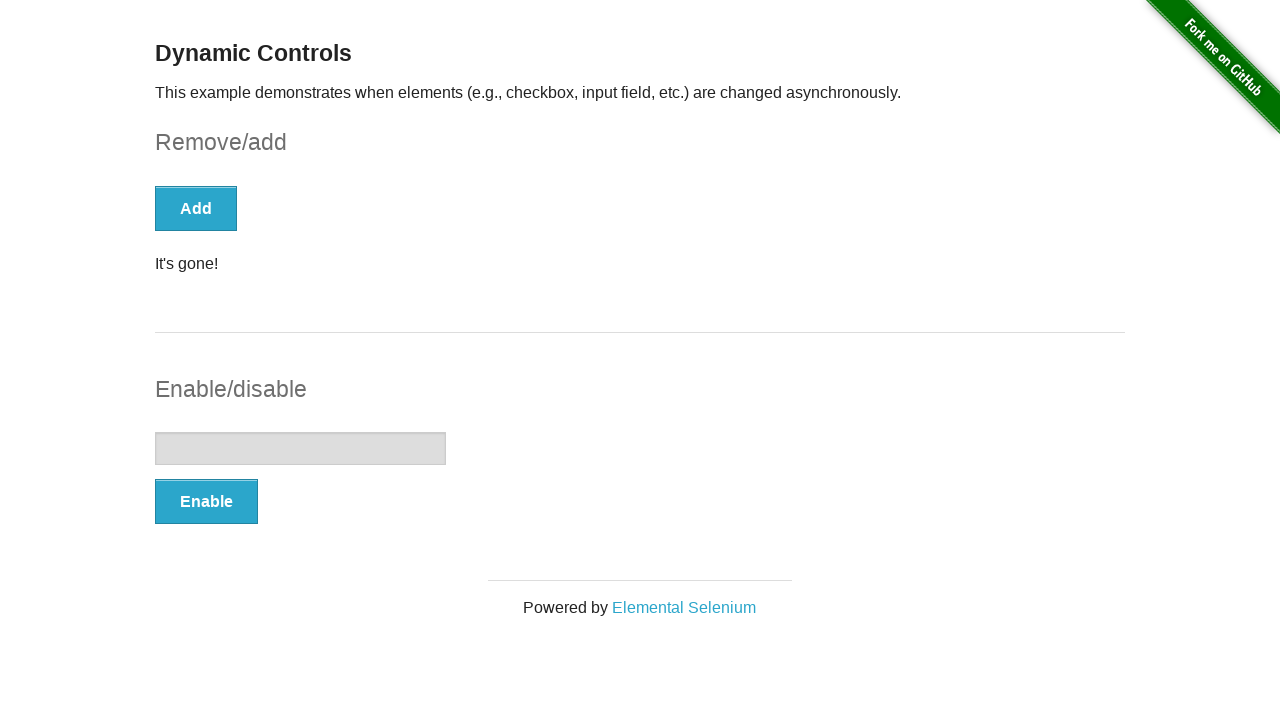

Clicked the Add button to restore the checkbox at (196, 208) on #checkbox-example > button
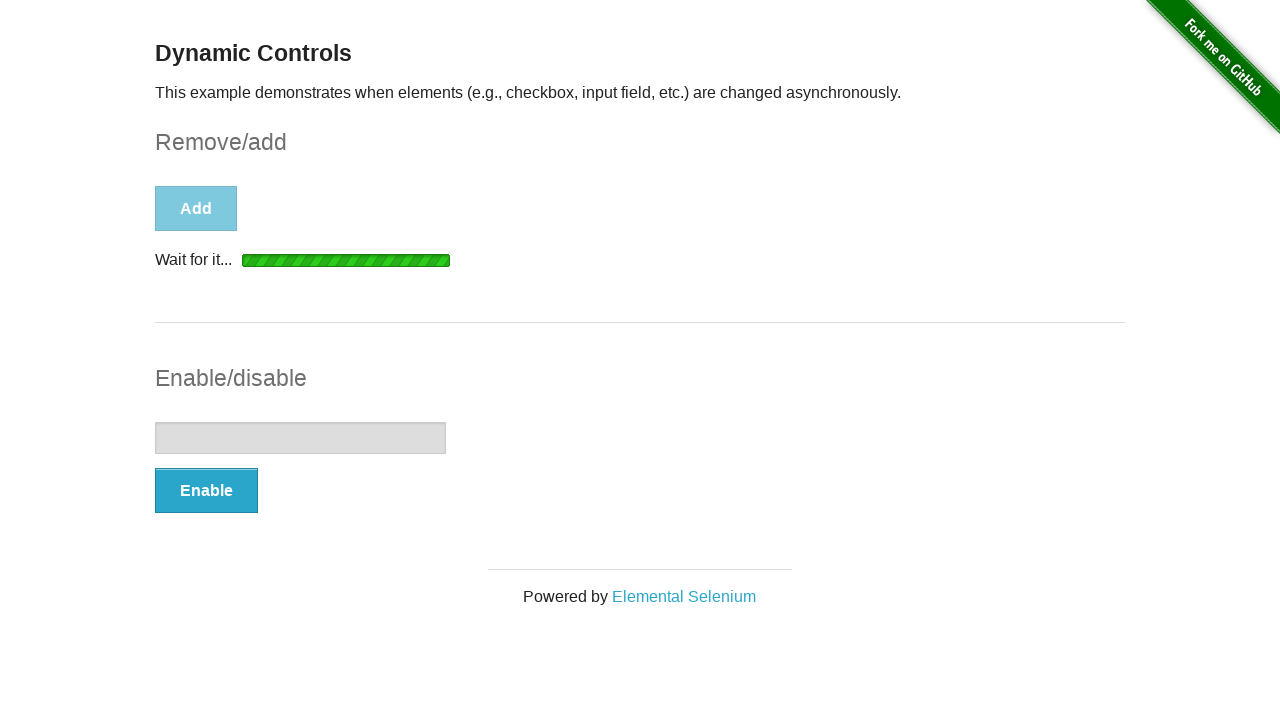

Checkbox restoration completed - 'It's back!' message appeared
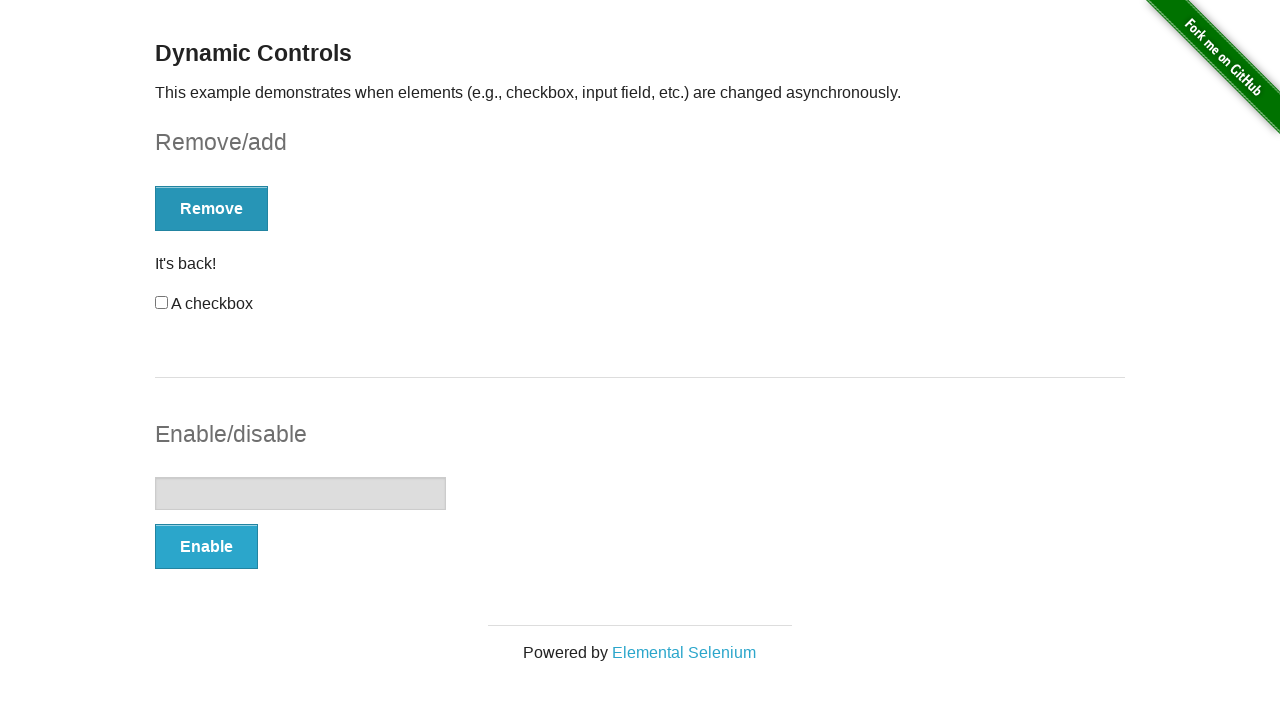

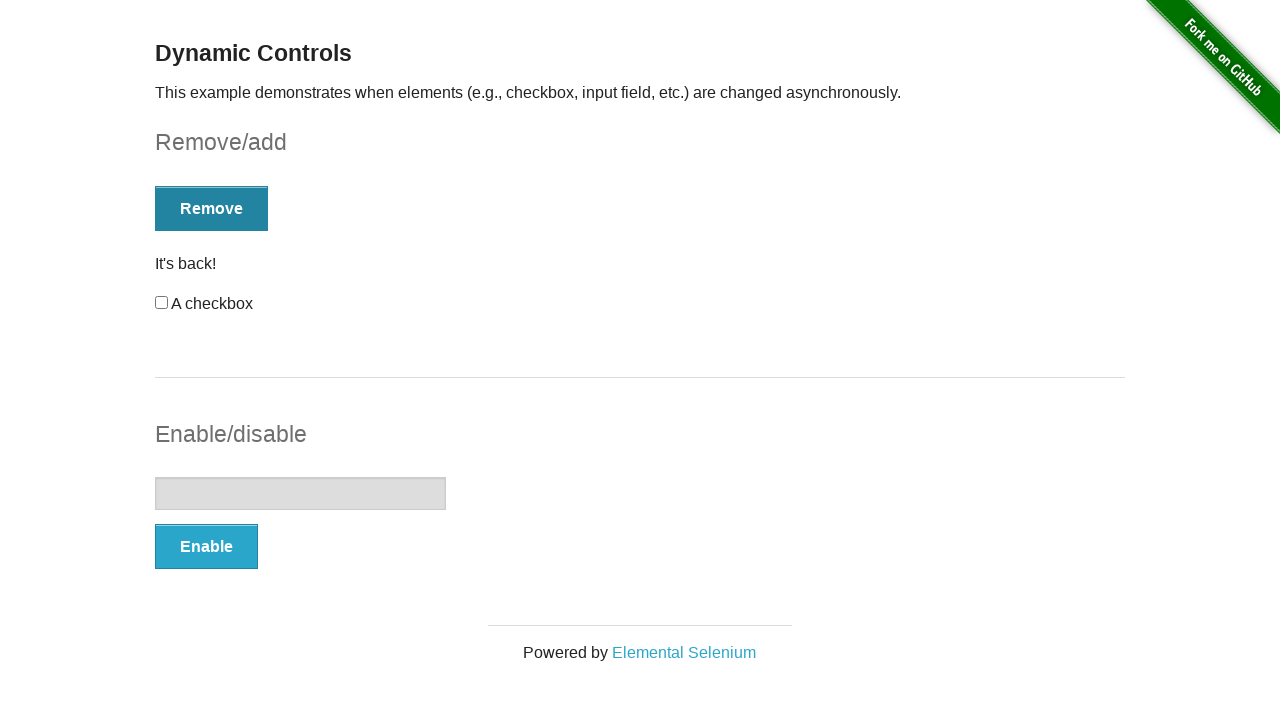